Tests autocomplete functionality by typing partial text, scrolling to and selecting a suggestion from the dropdown

Starting URL: https://www.rahulshettyacademy.com/AutomationPractice/

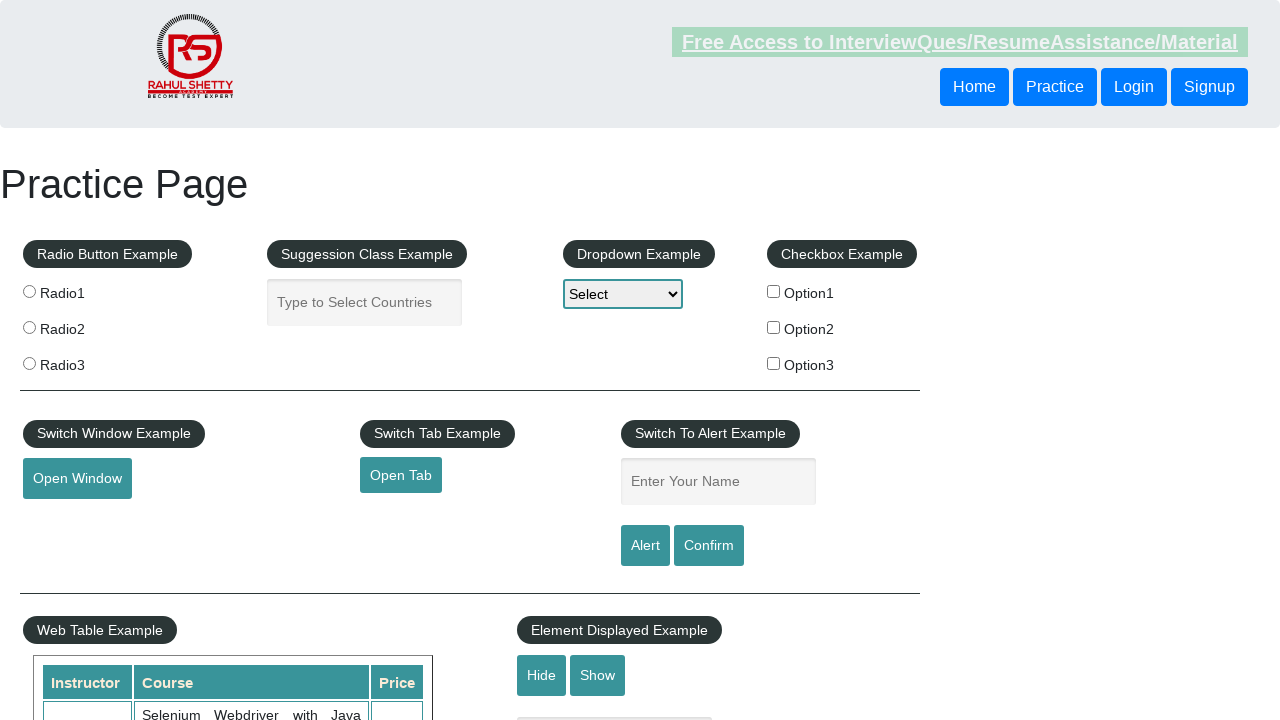

Typed 'uni' into autocomplete field on #autocomplete
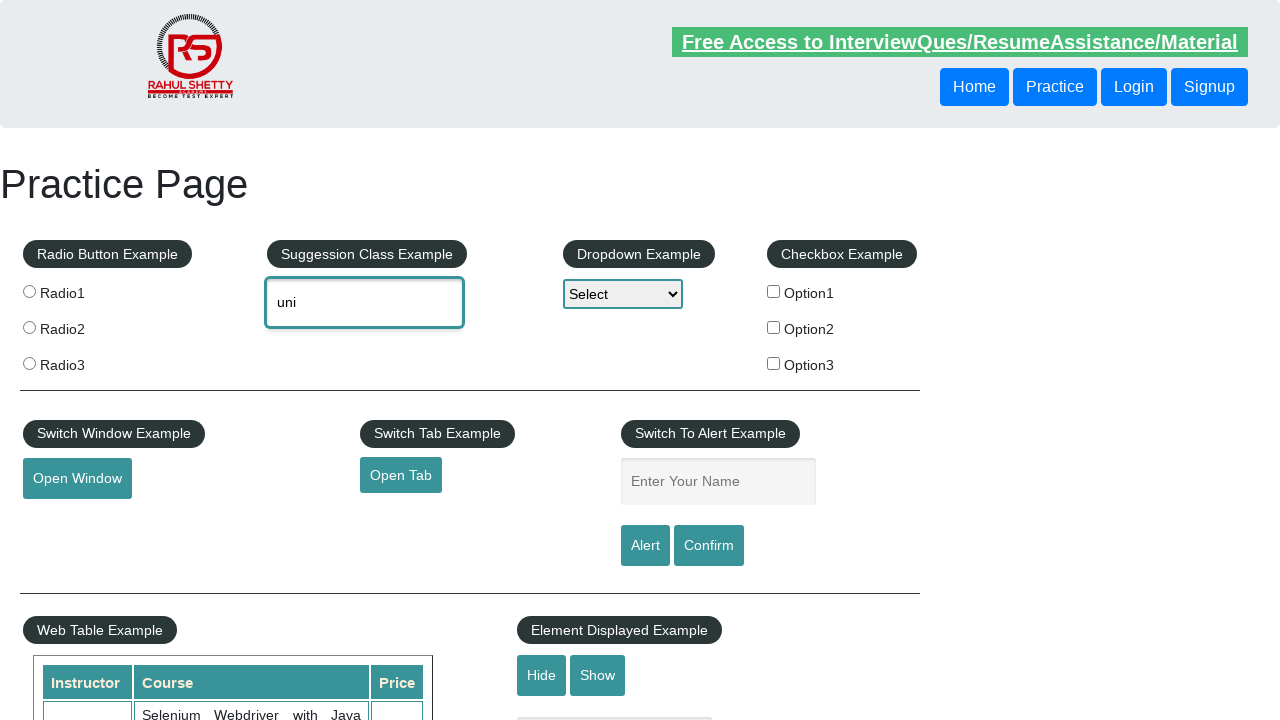

Autocomplete dropdown appeared with suggestions
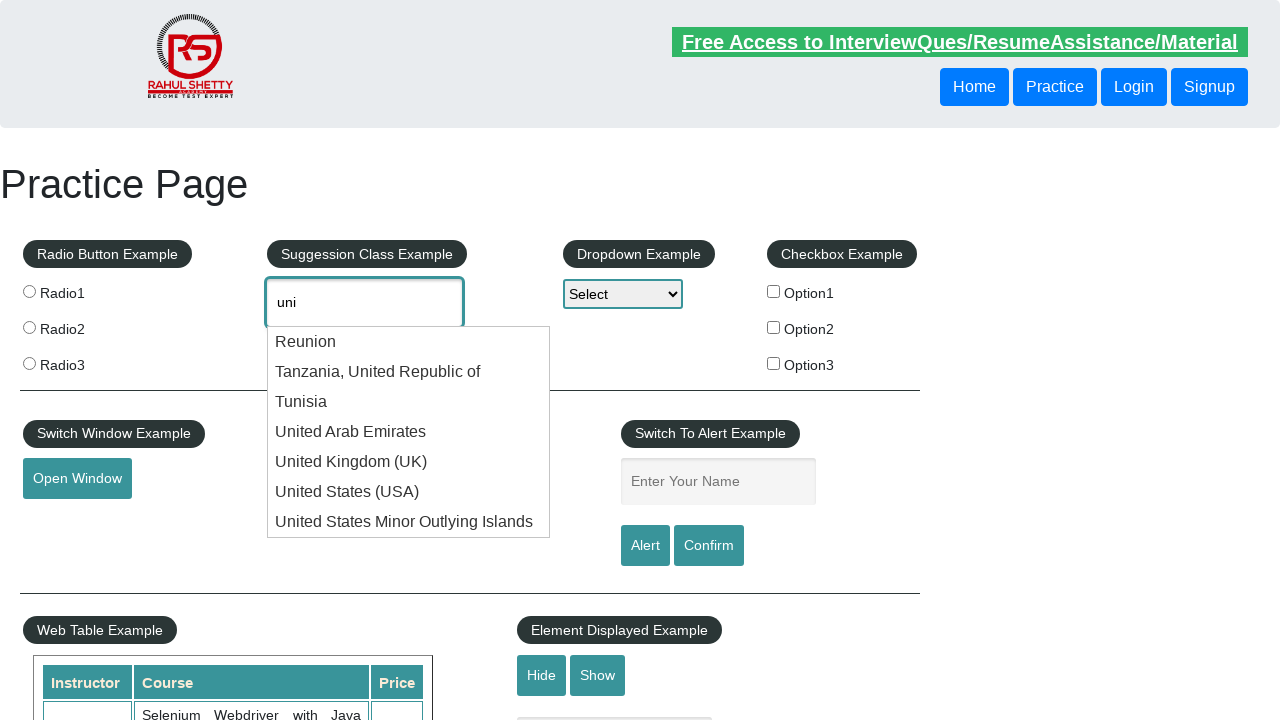

Located 'United States (USA)' option in dropdown
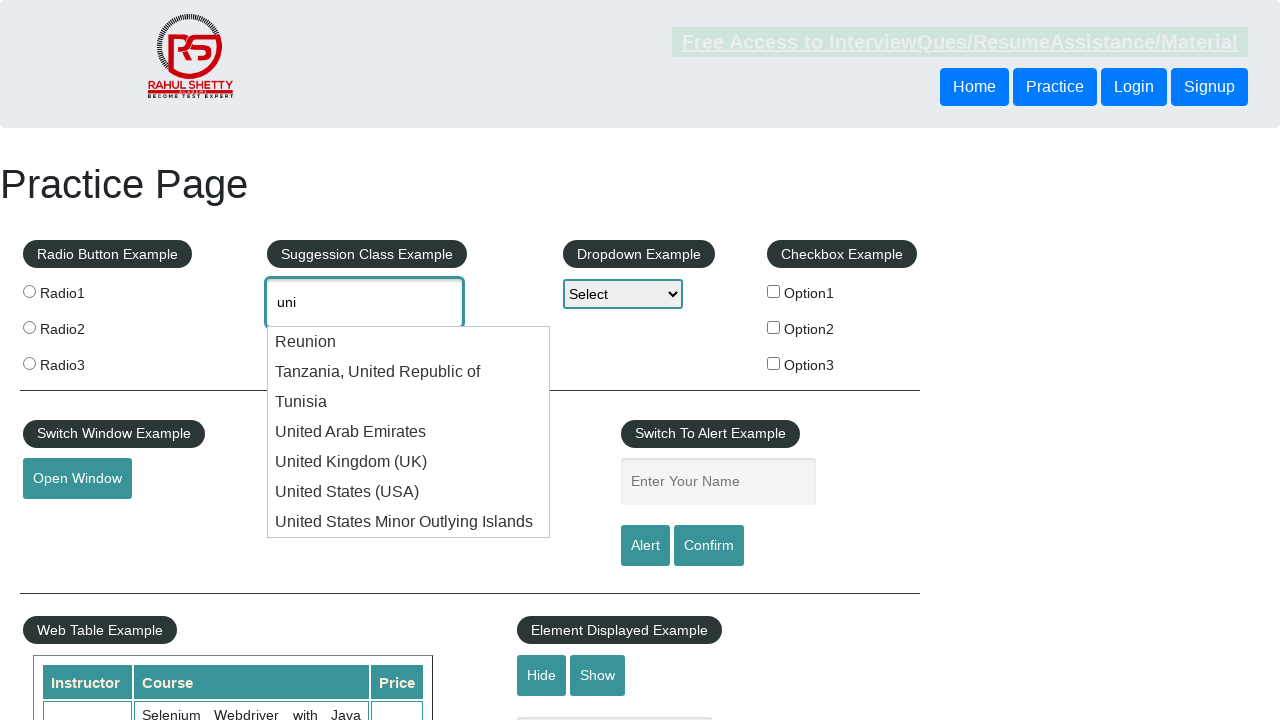

Scrolled to 'United States (USA)' option
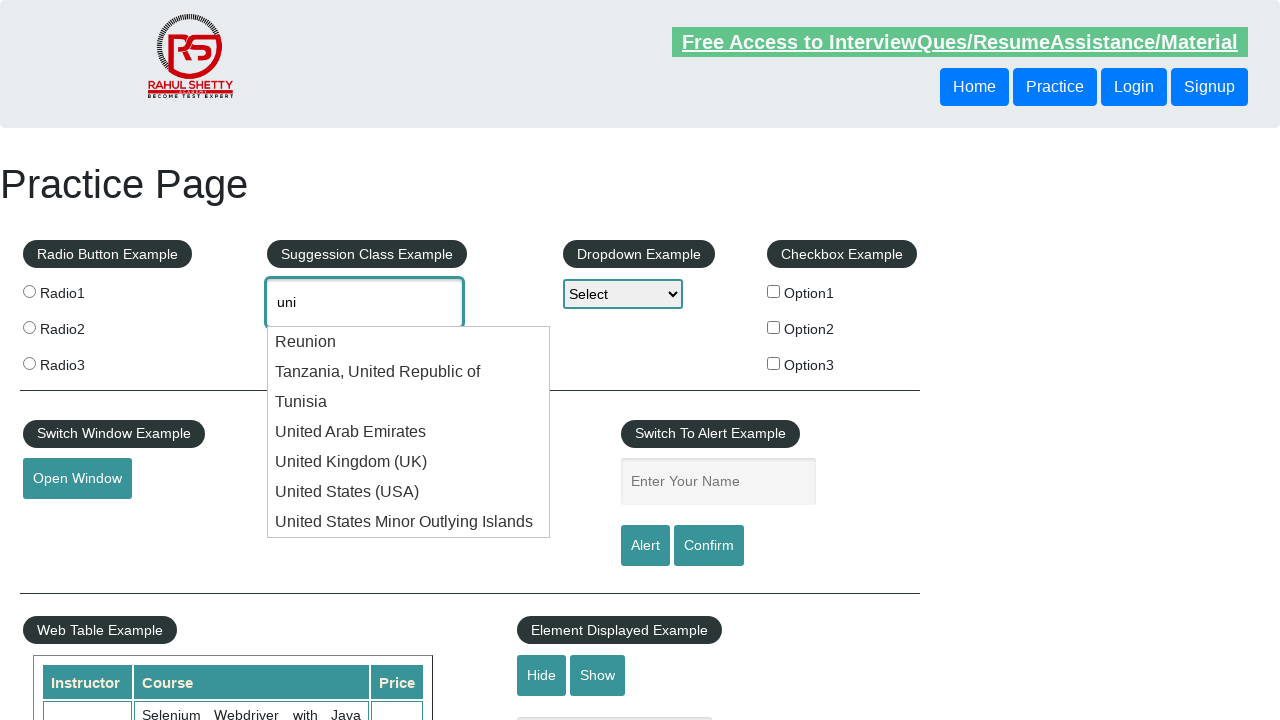

Clicked 'United States (USA)' suggestion at (409, 492) on xpath=//ul[@id='ui-id-1']//div[text()='United States (USA)']
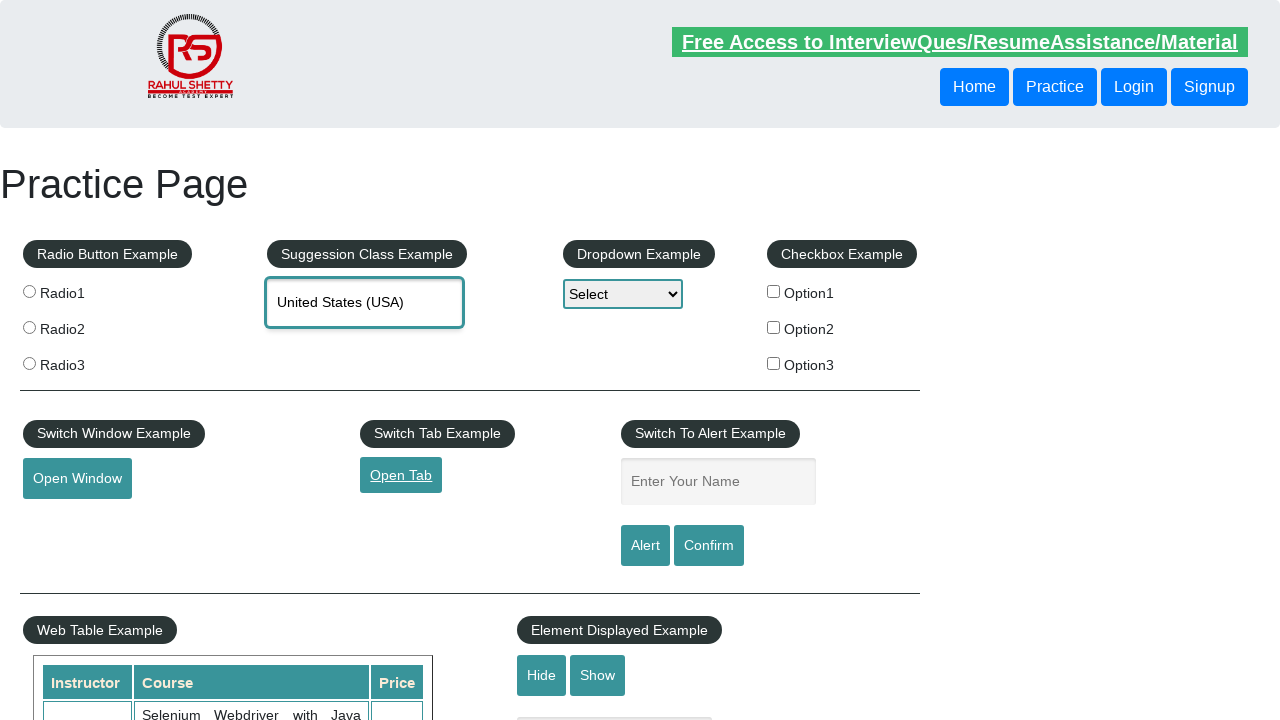

Retrieved autocomplete field value: United States (USA)
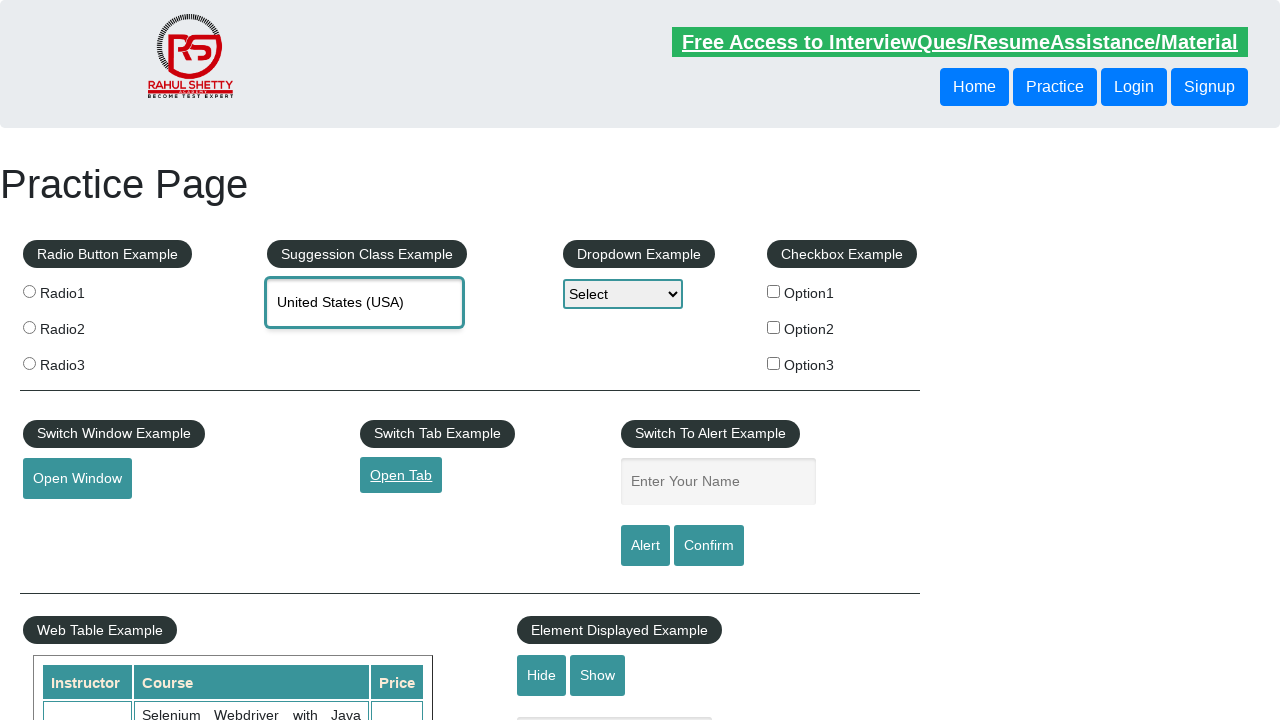

Printed autocomplete result: United States (USA)
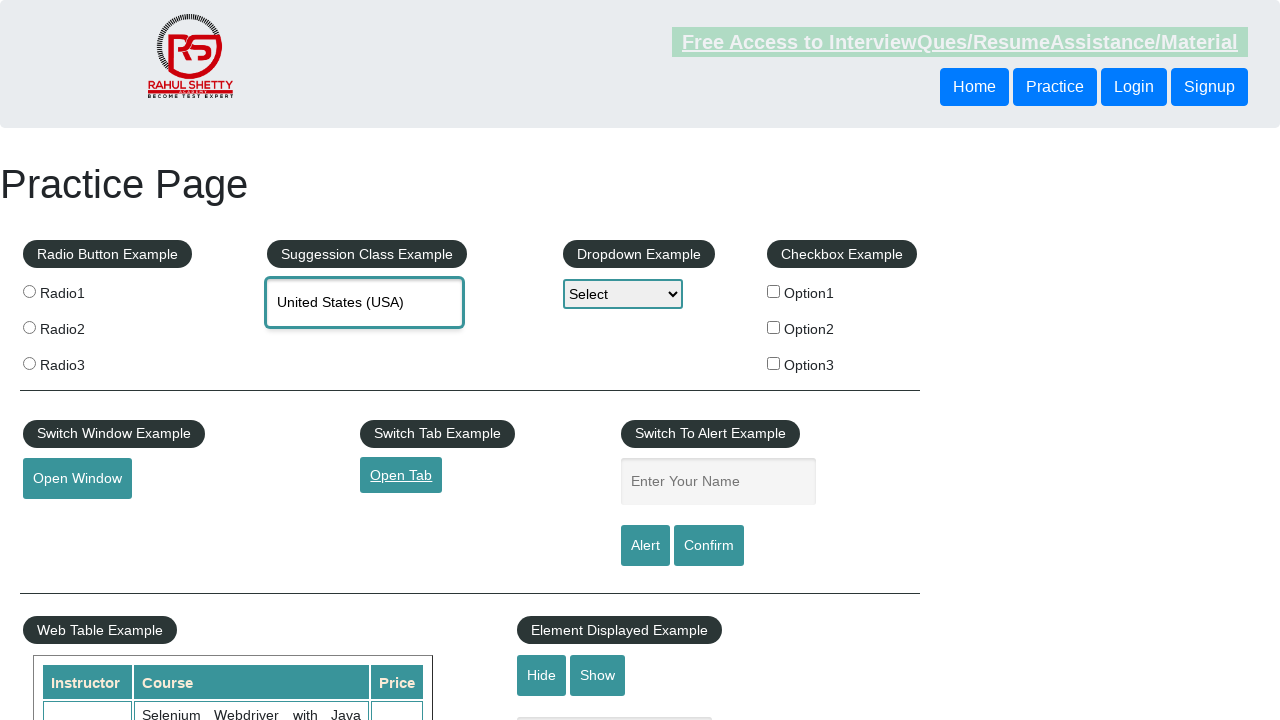

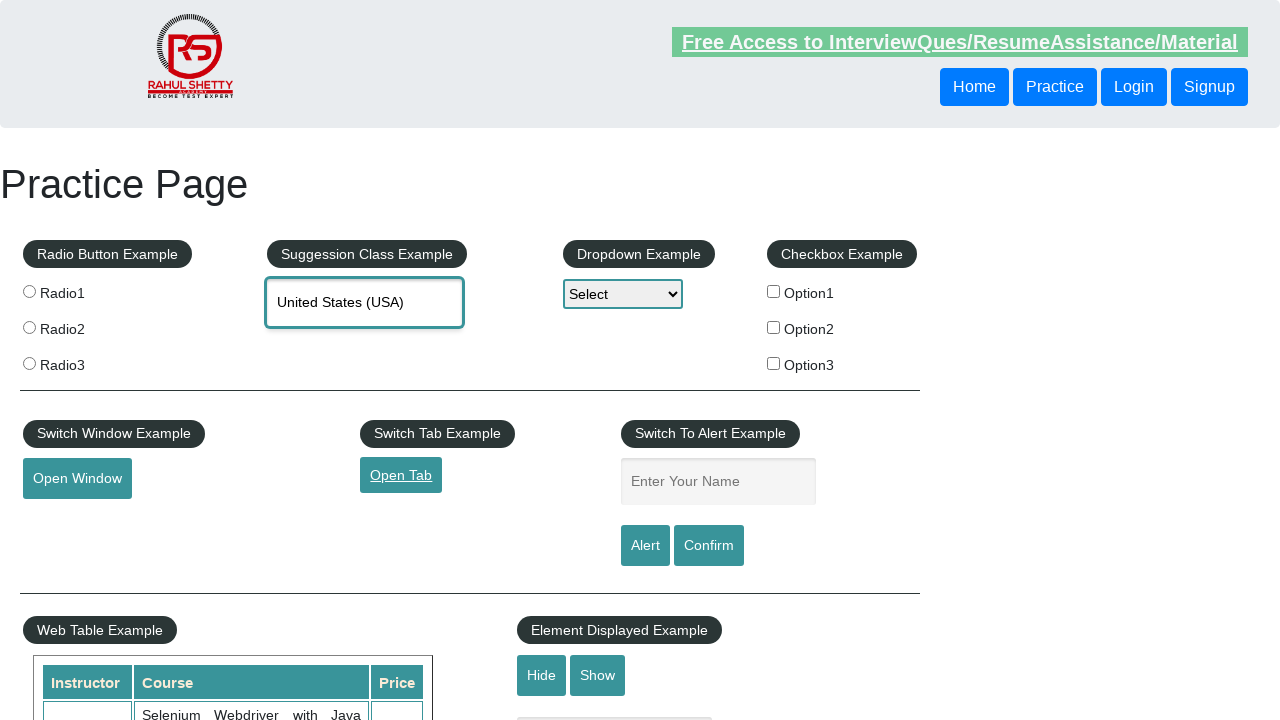